Tests JavaScript alert handling by clicking a button that triggers an alert and then accepting it

Starting URL: https://echoecho.com/javascript4.htm

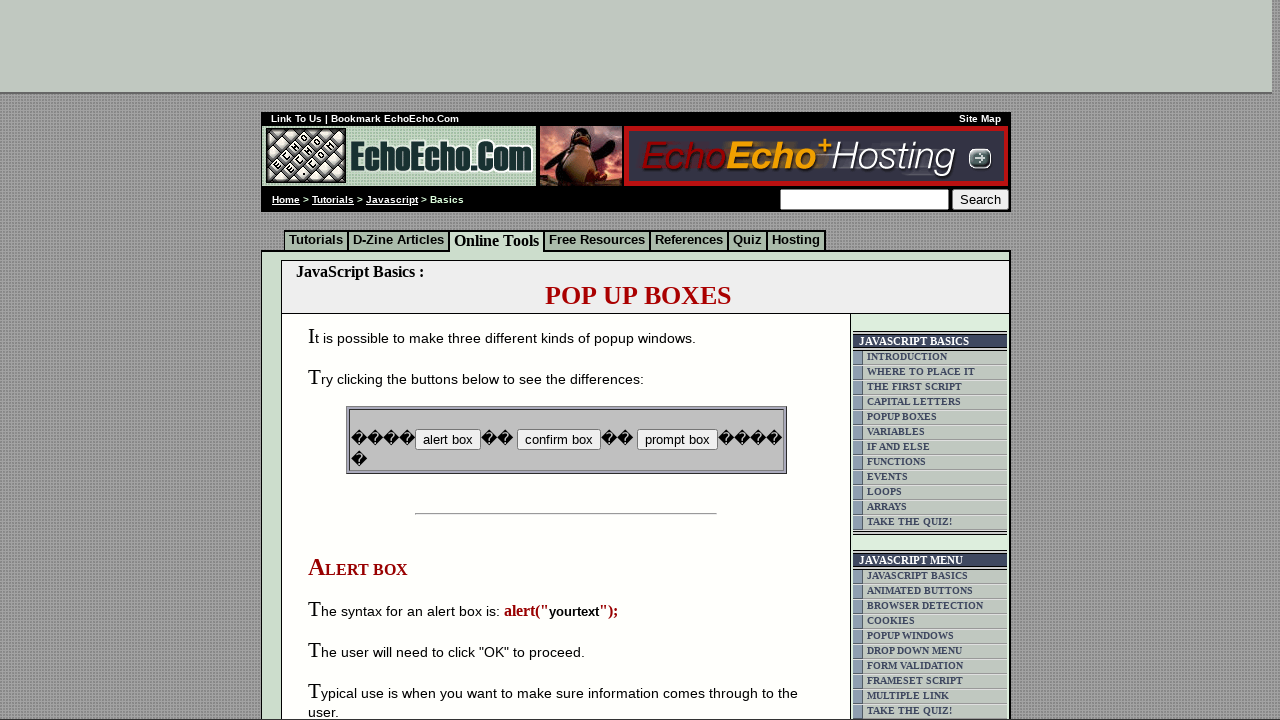

Clicked button that triggers JavaScript alert at (558, 440) on input[name='B2']
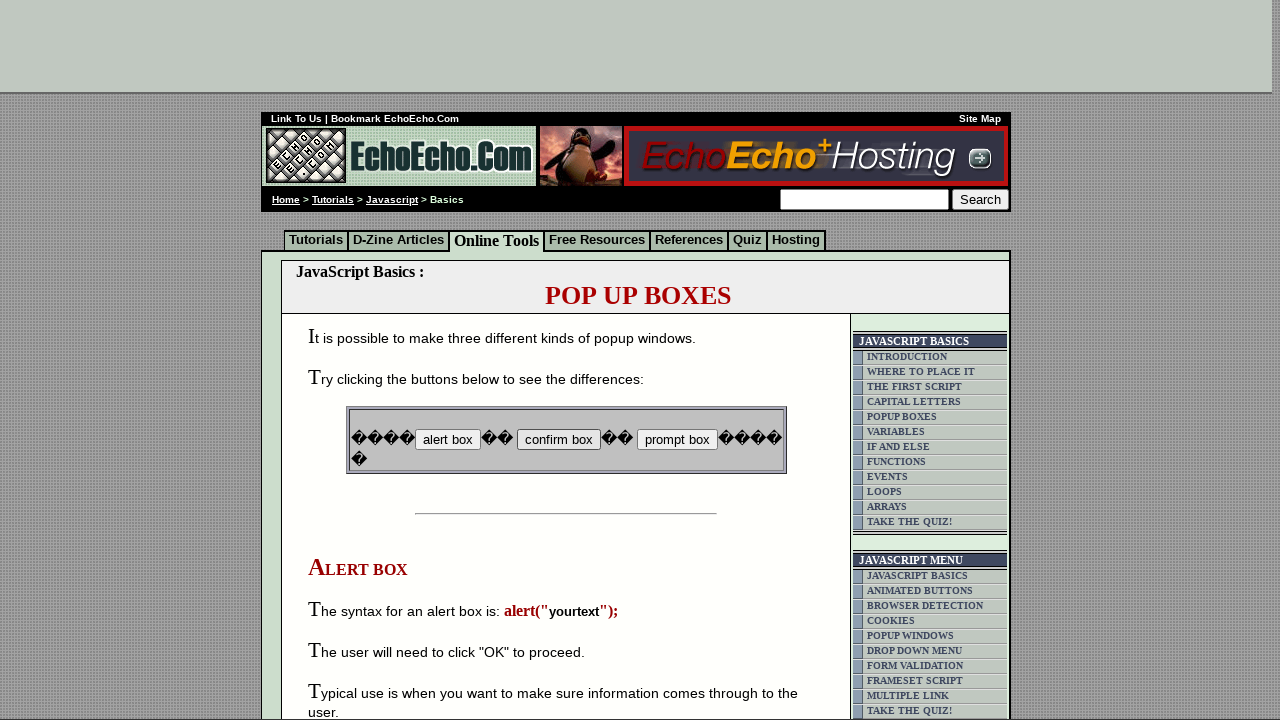

Set up dialog handler to accept alerts
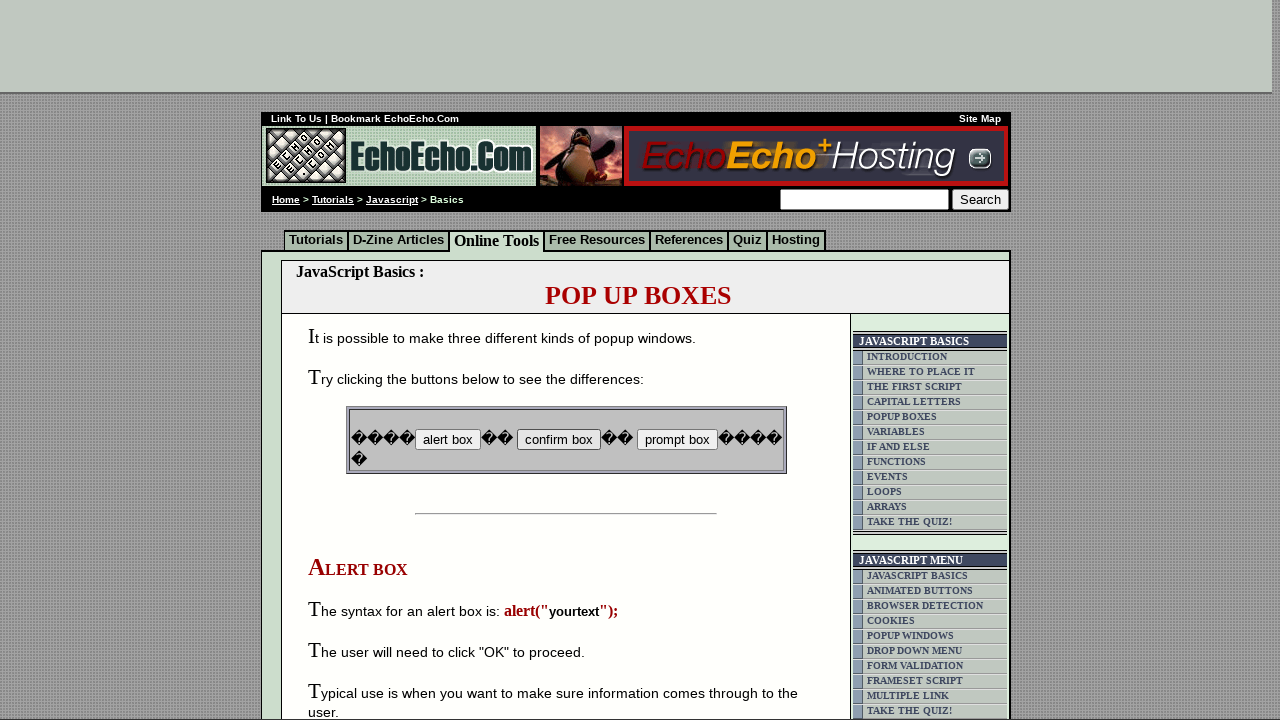

Waited 500ms for dialog handler to be established
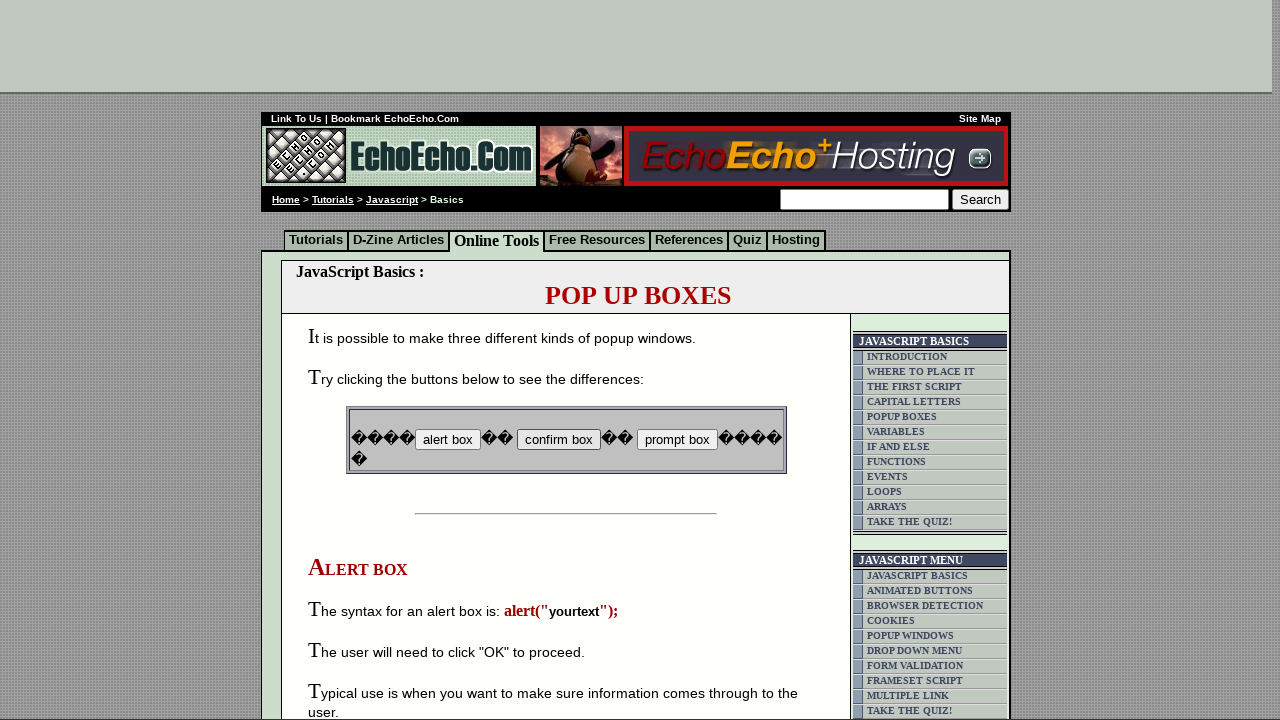

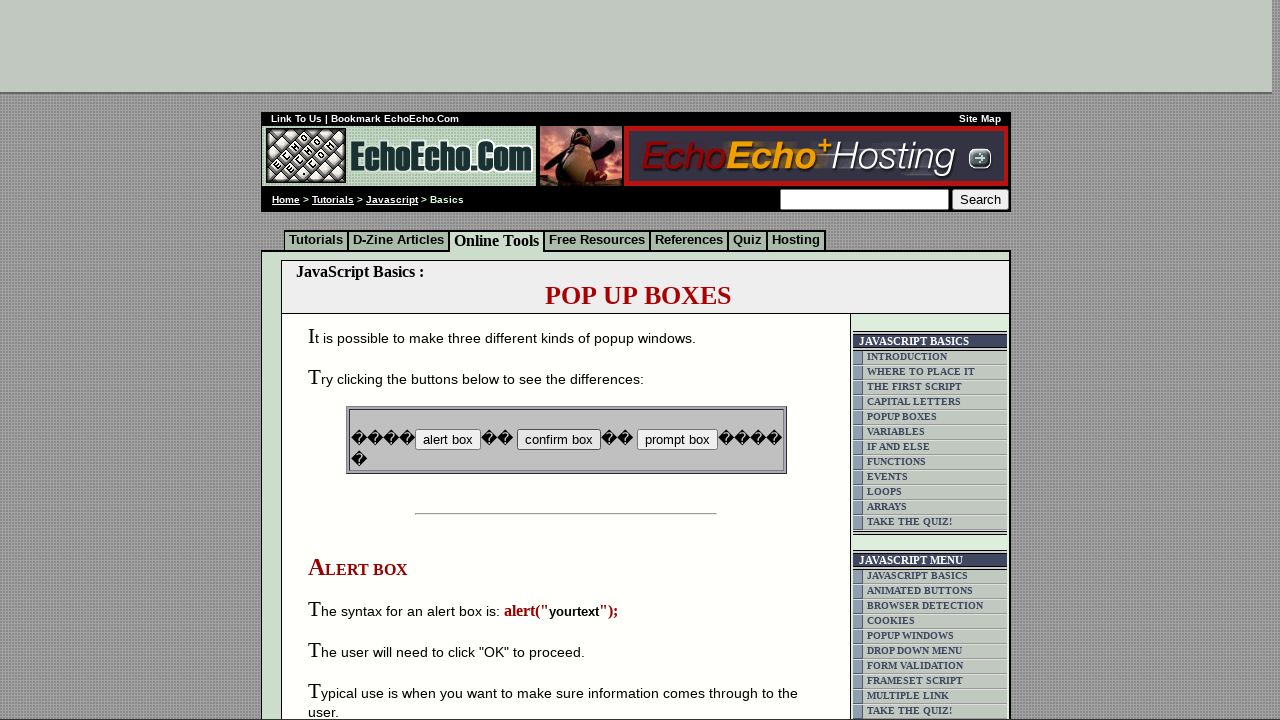